Tests keyboard interactions in the username field by typing text and using keyboard shortcuts like Ctrl+A to select all

Starting URL: http://www.saucedemo.com/

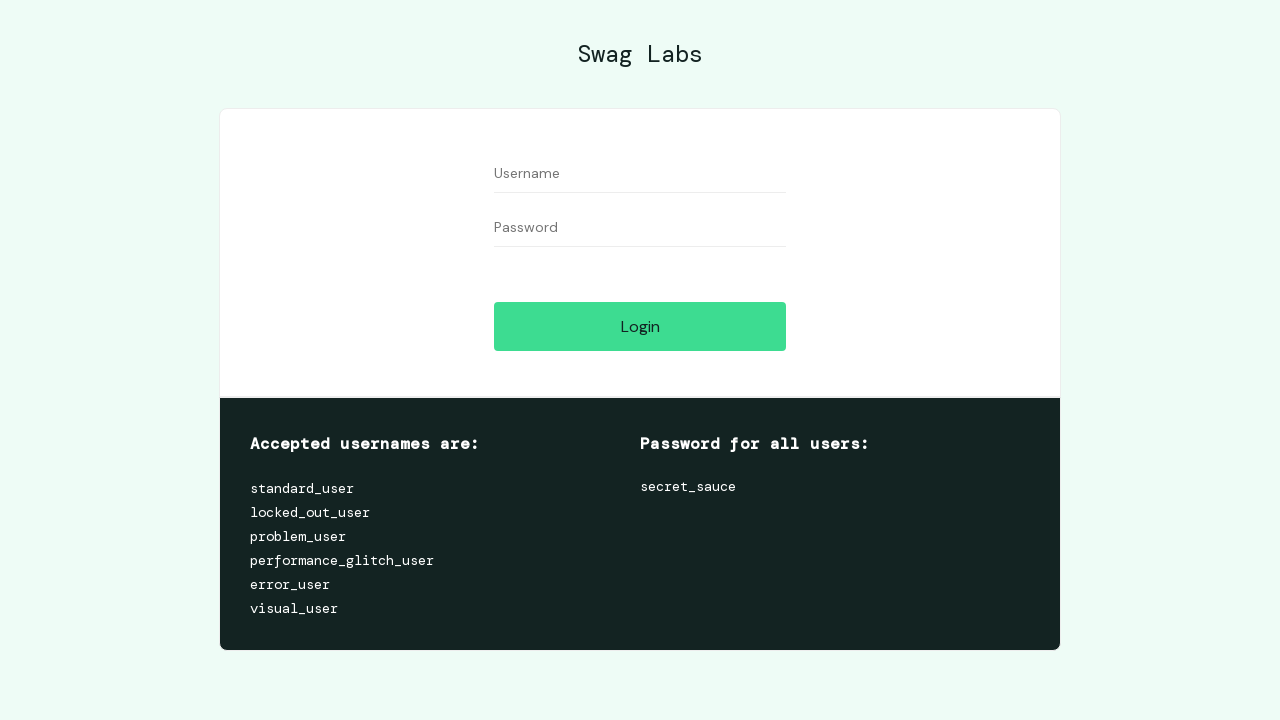

Typed 'standard_user' into the username field on //input[@id="user-name"]
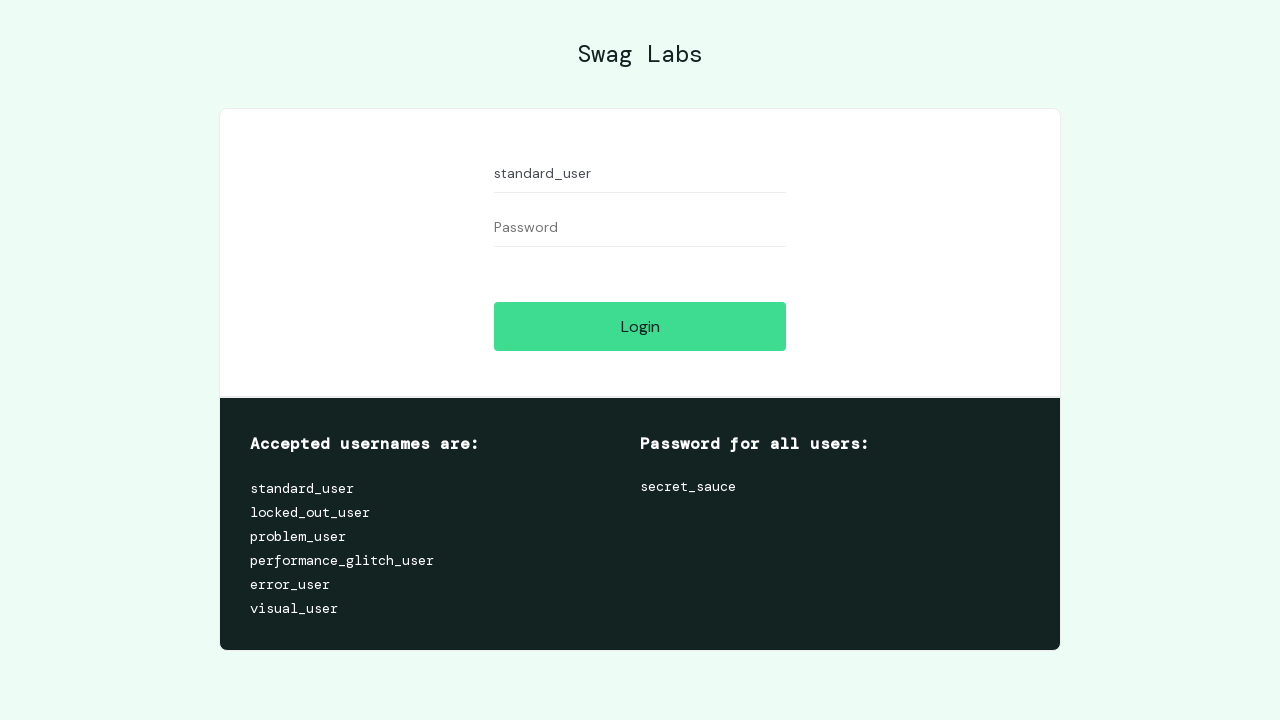

Pressed Ctrl+A to select all text in username field on xpath=//input[@id="user-name"]
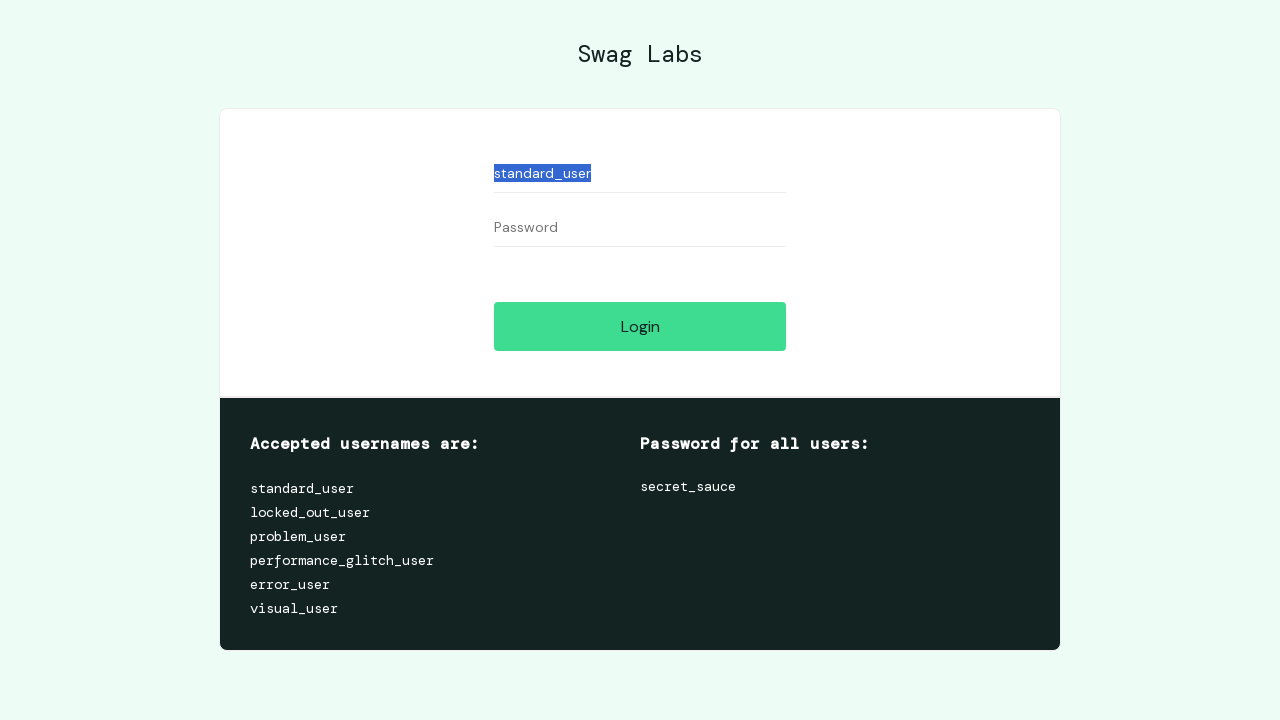

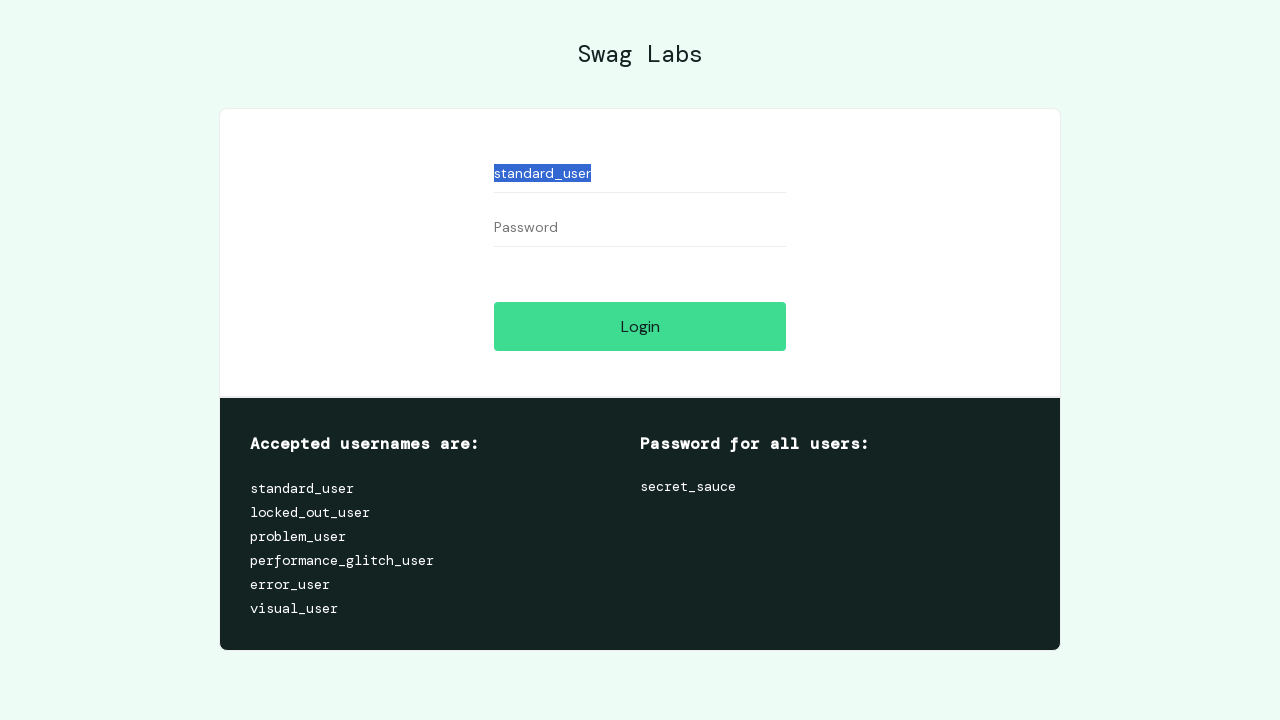